Tests drag and drop functionality by dragging an element from source to target within an iframe

Starting URL: https://jqueryui.com/droppable/#default

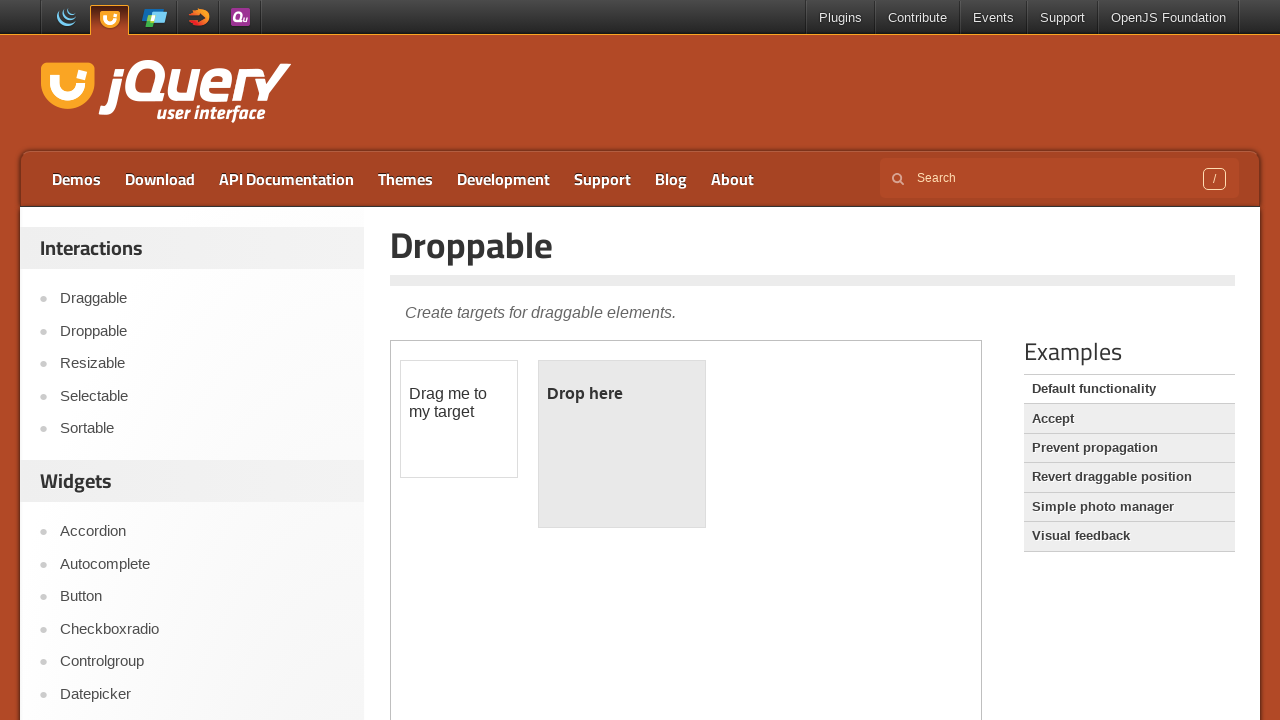

Located iframe containing drag and drop elements
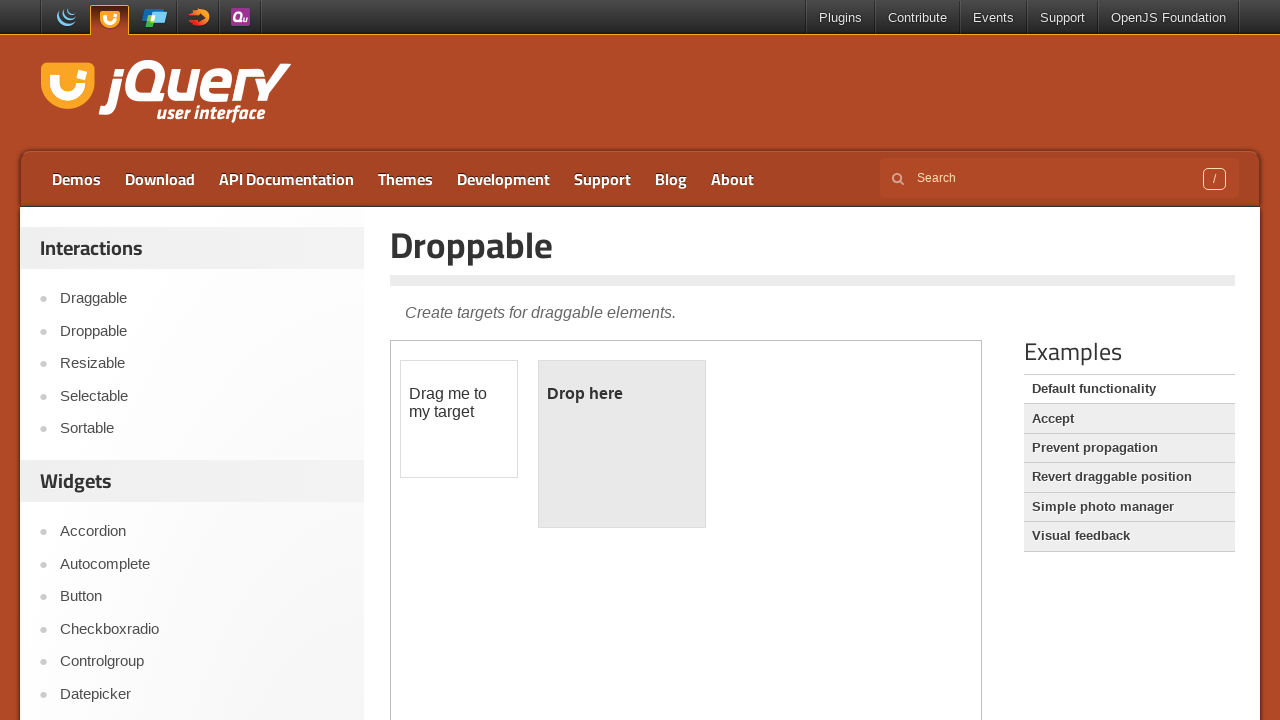

Located draggable source element within iframe
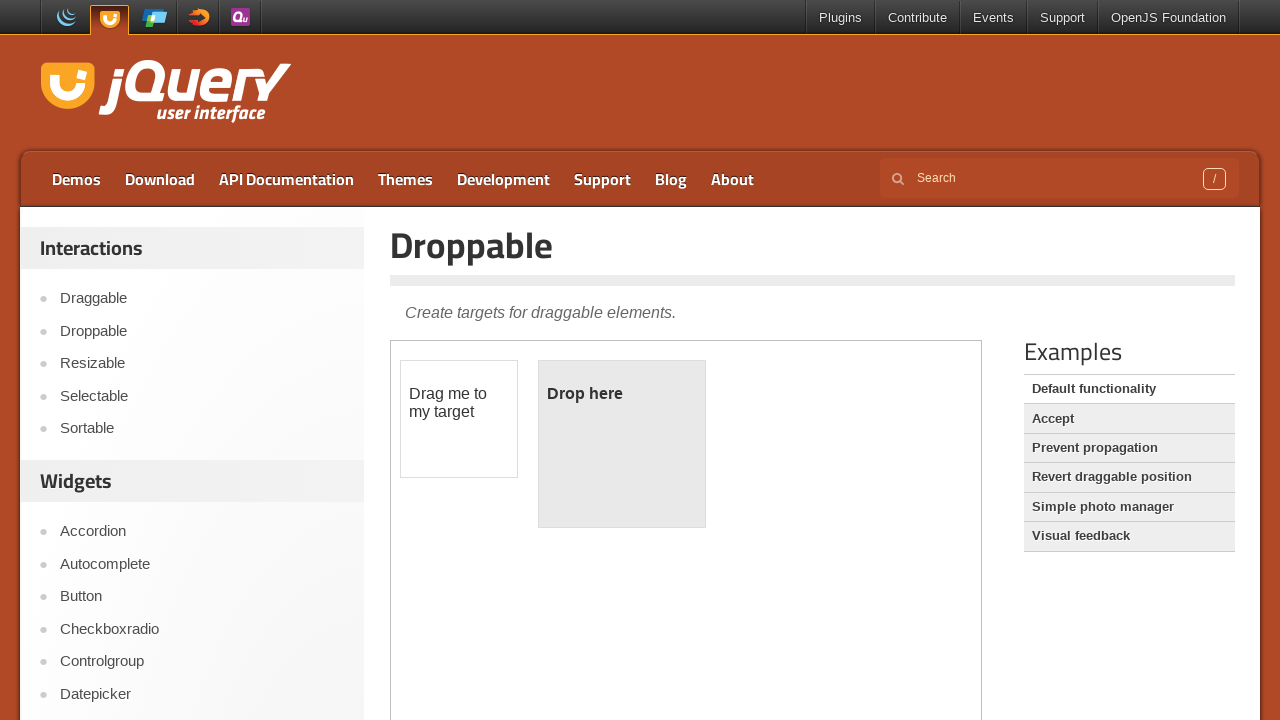

Located droppable target element within iframe
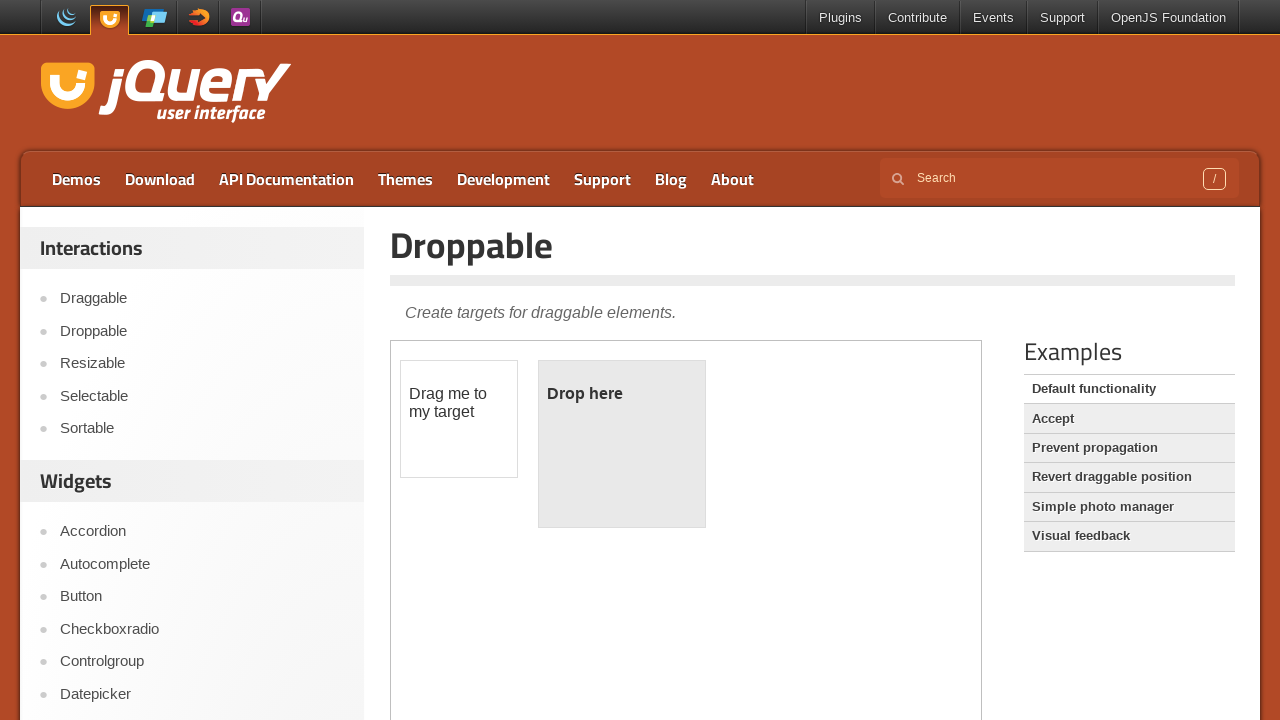

Dragged source element to target element at (622, 444)
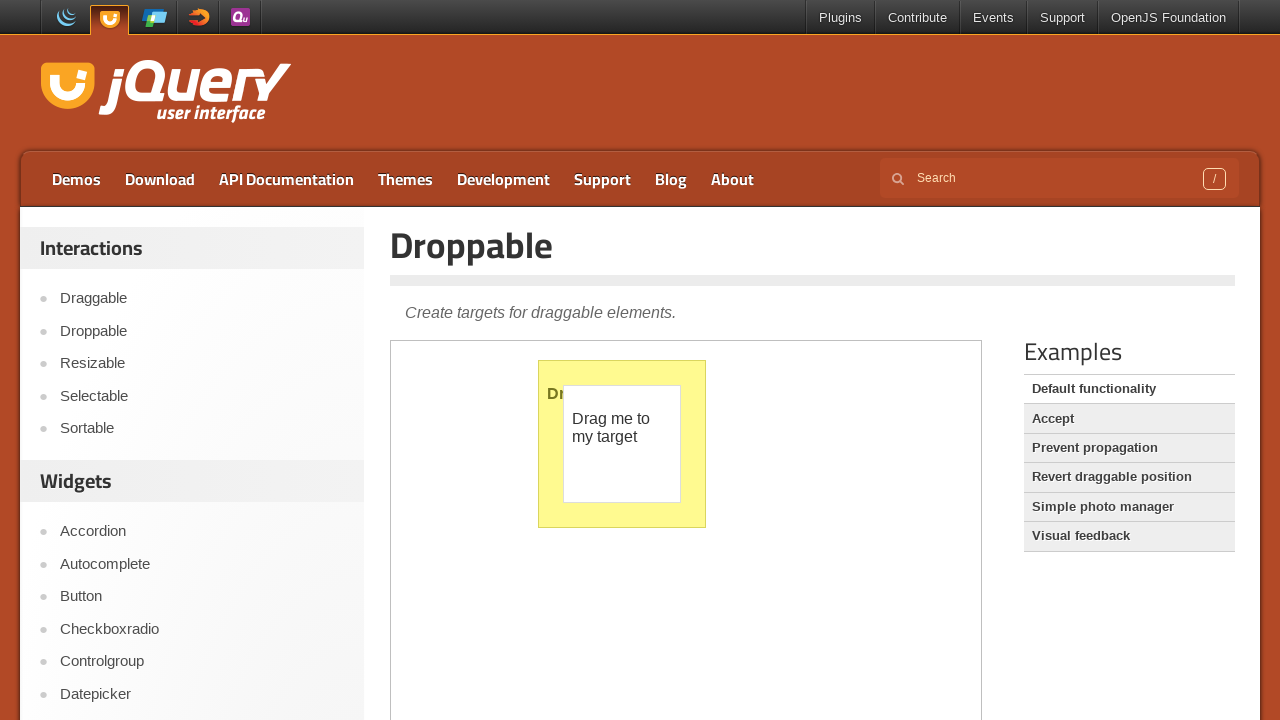

Retrieved target element text content to verify drop
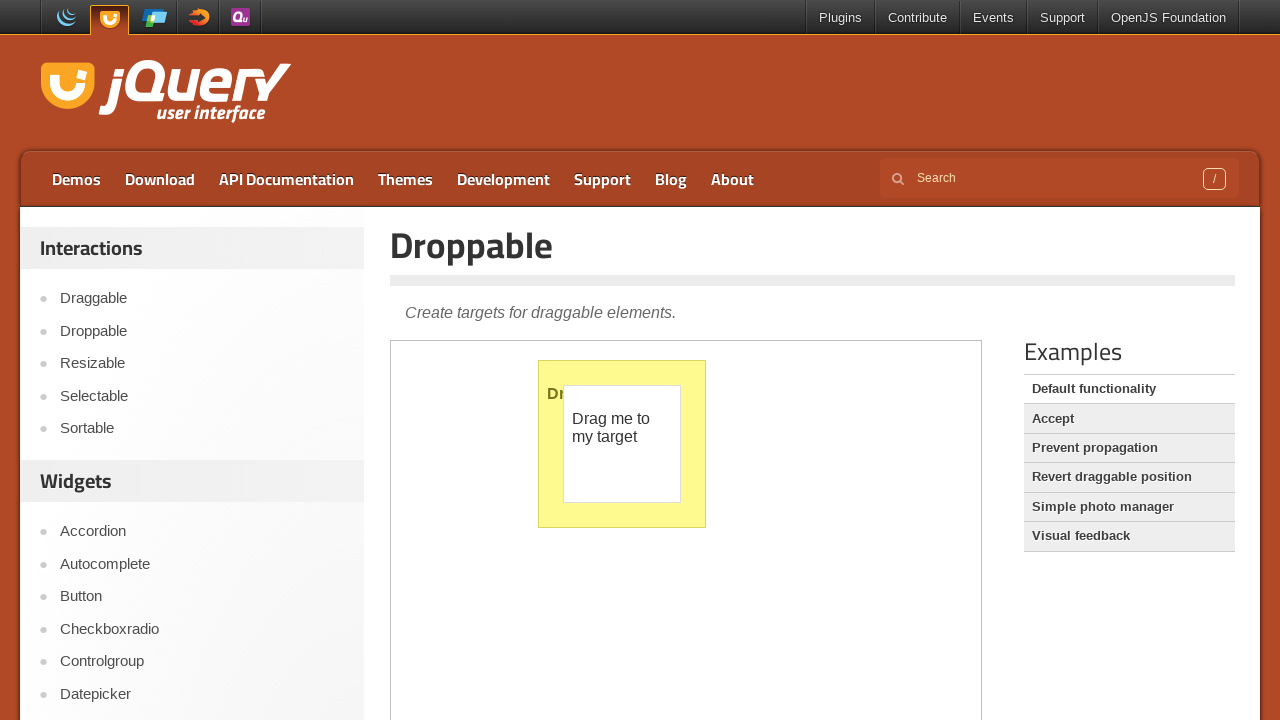

Drag and drop verification failed - target text is not 'Dropped!'
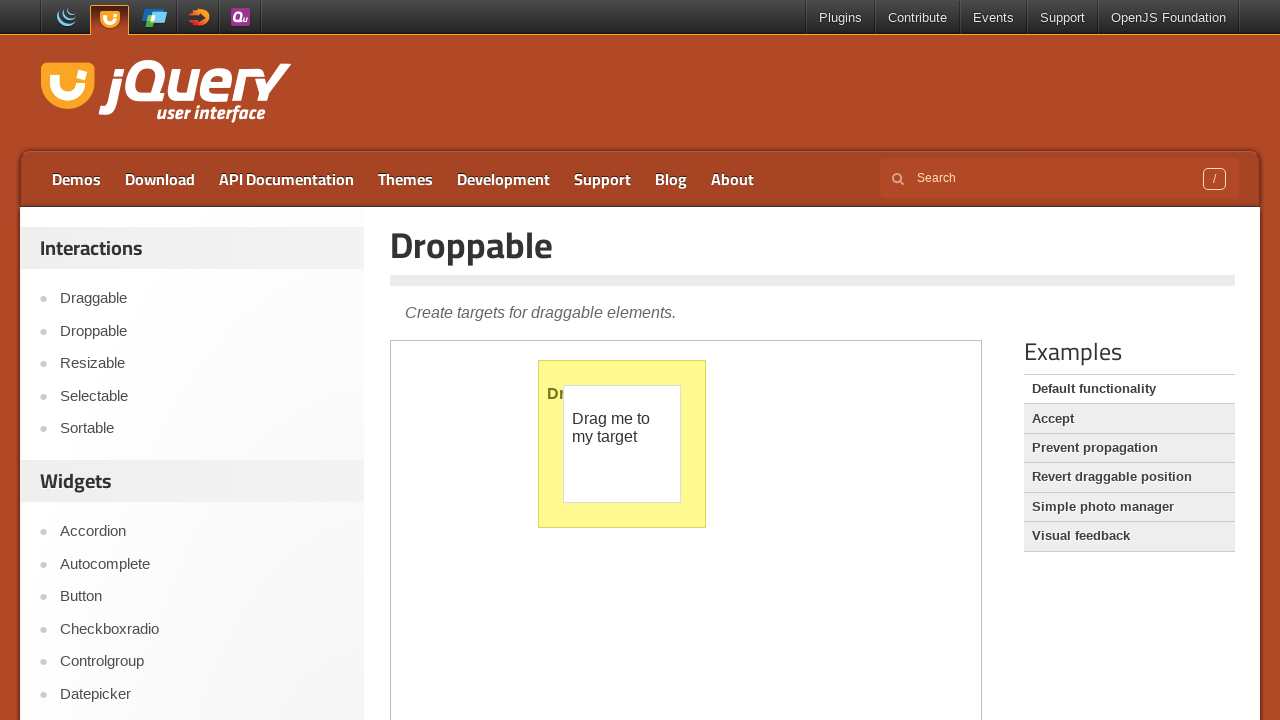

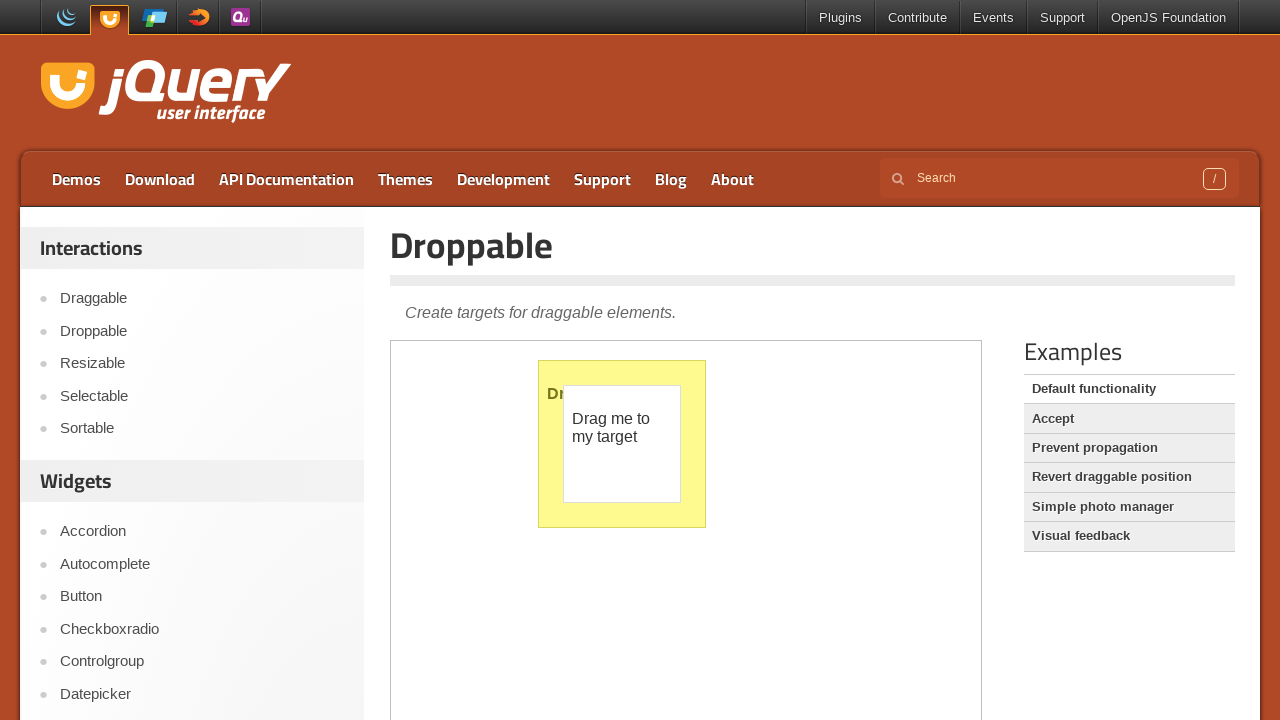